Tests the blog search functionality by clicking the search button, entering a keyword "istio", and verifying that at least one search result is displayed.

Starting URL: https://leileiluoluo.com/

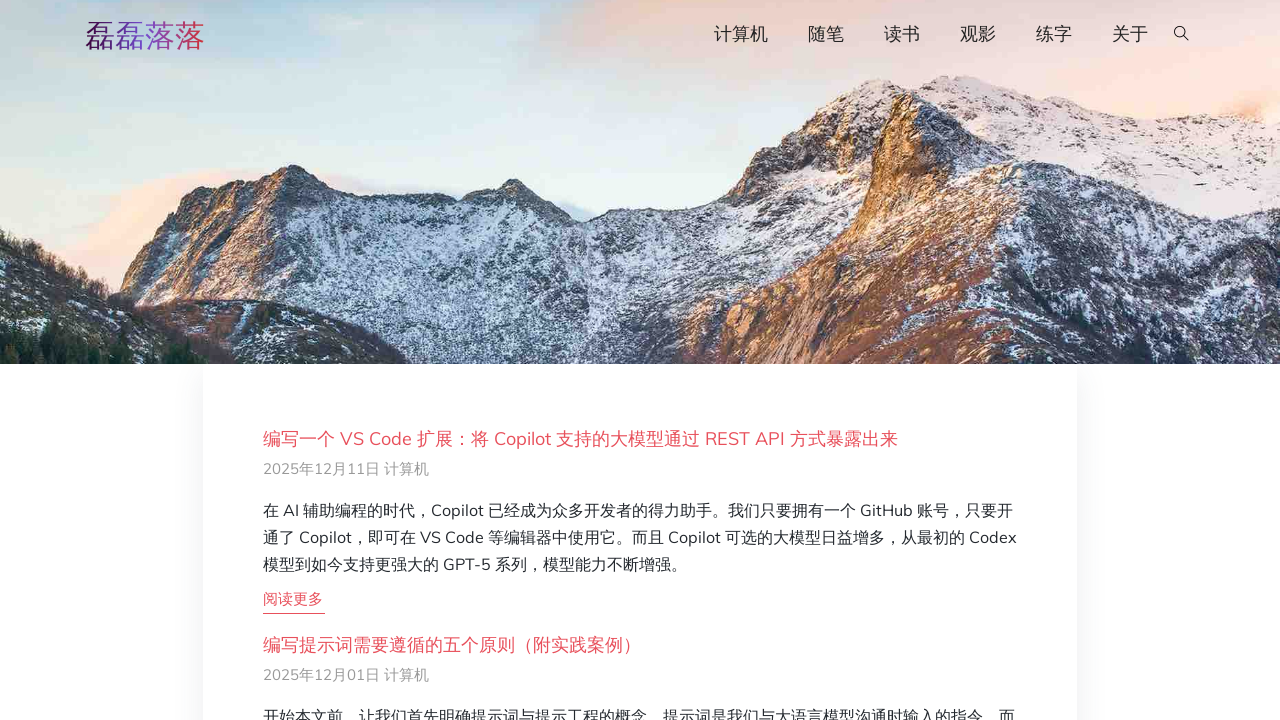

Clicked search button to open search at (1182, 35) on #searchOpen
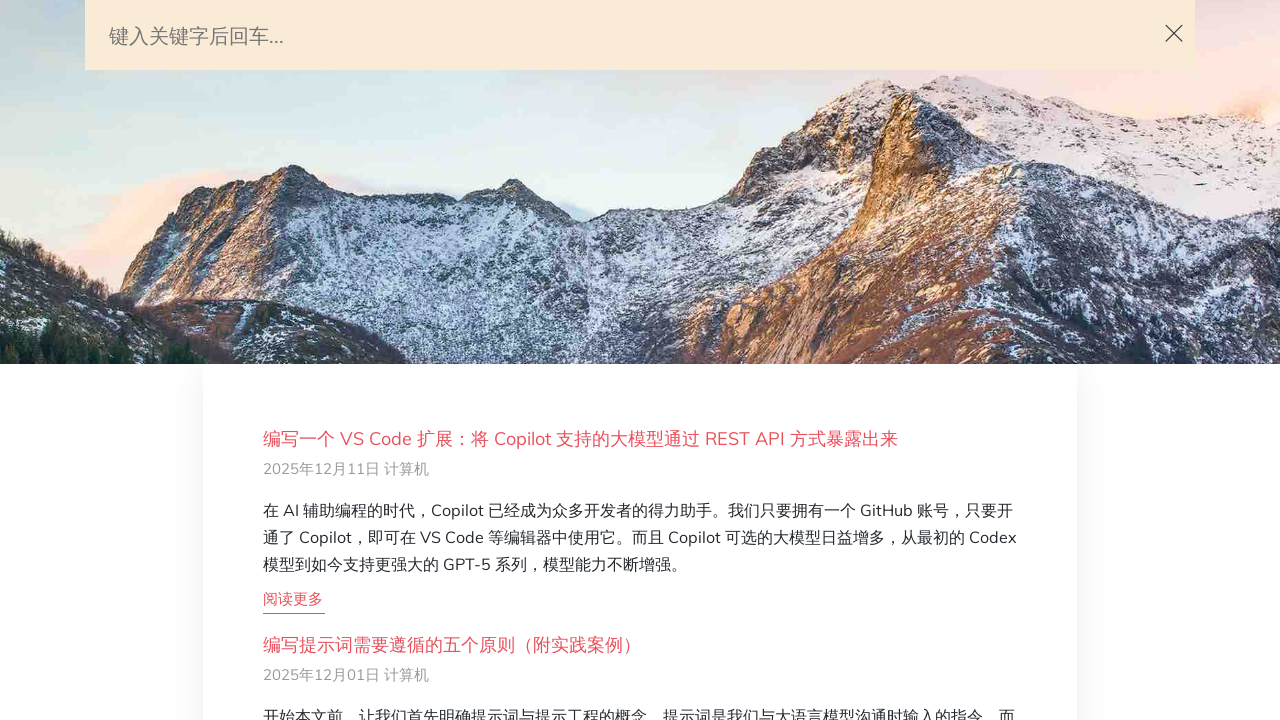

Filled search query field with 'istio' on #search-query
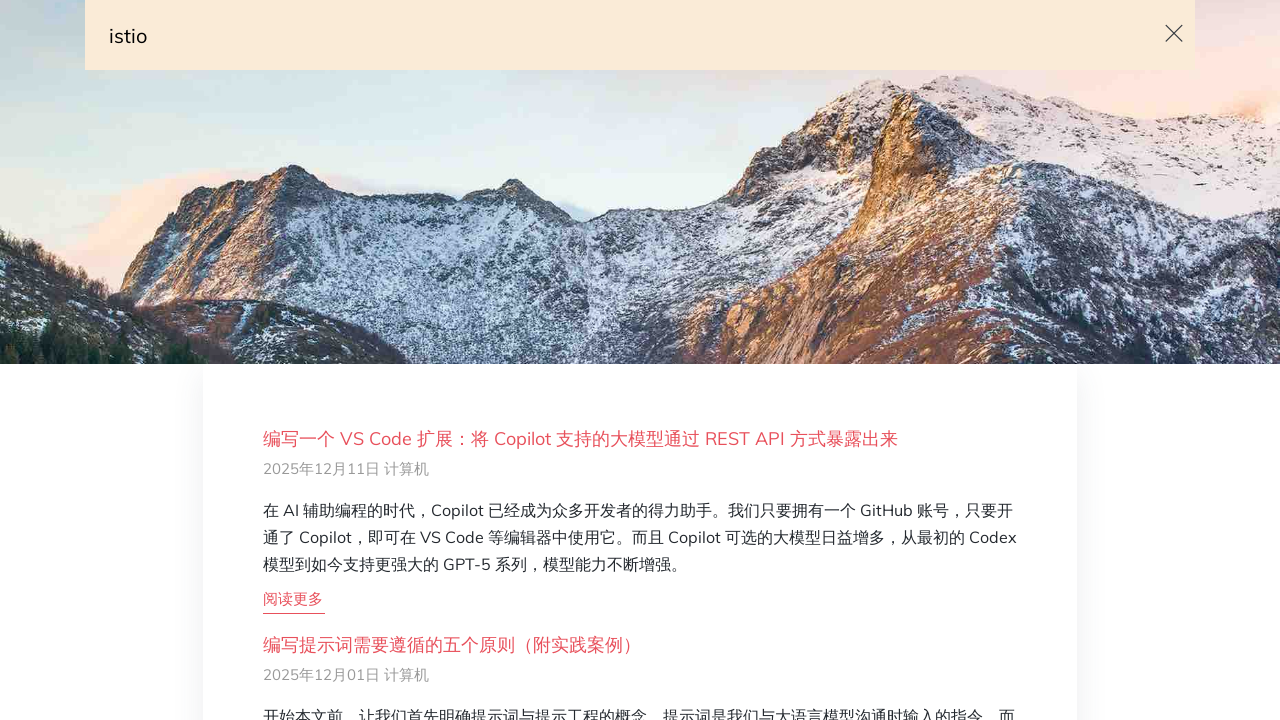

Pressed Enter to submit search on #search-query
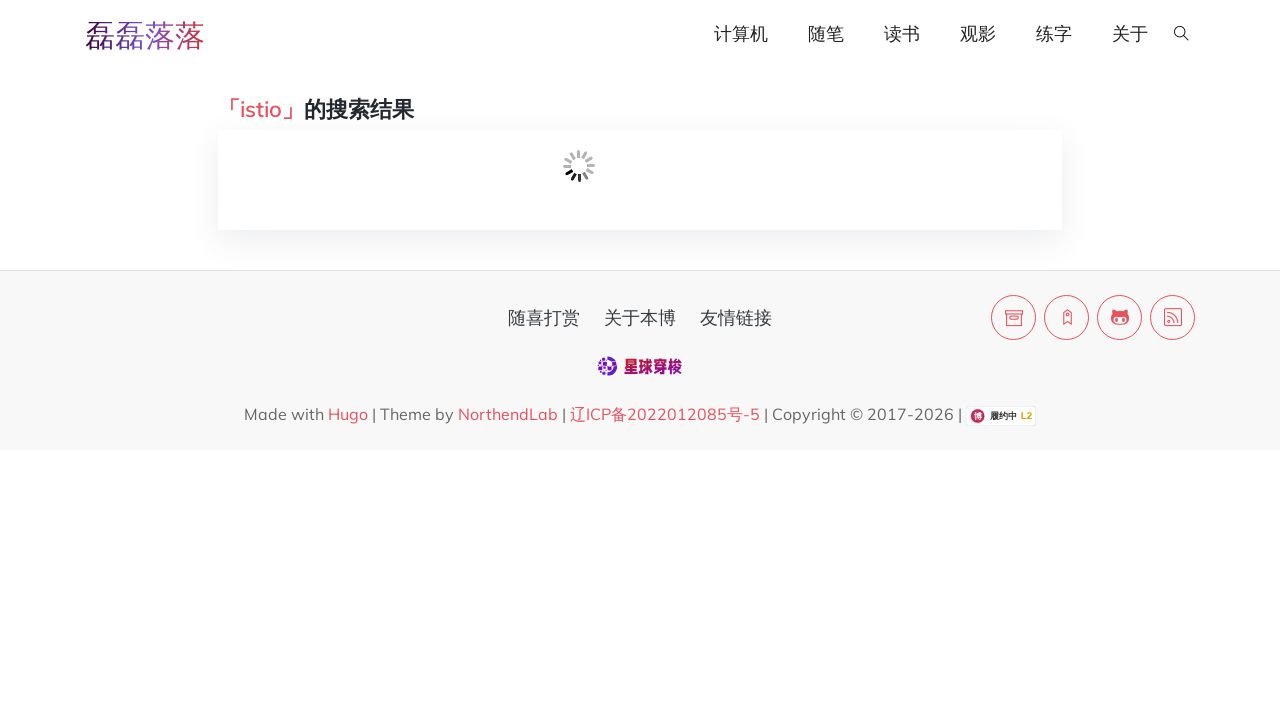

Loading indicator disappeared
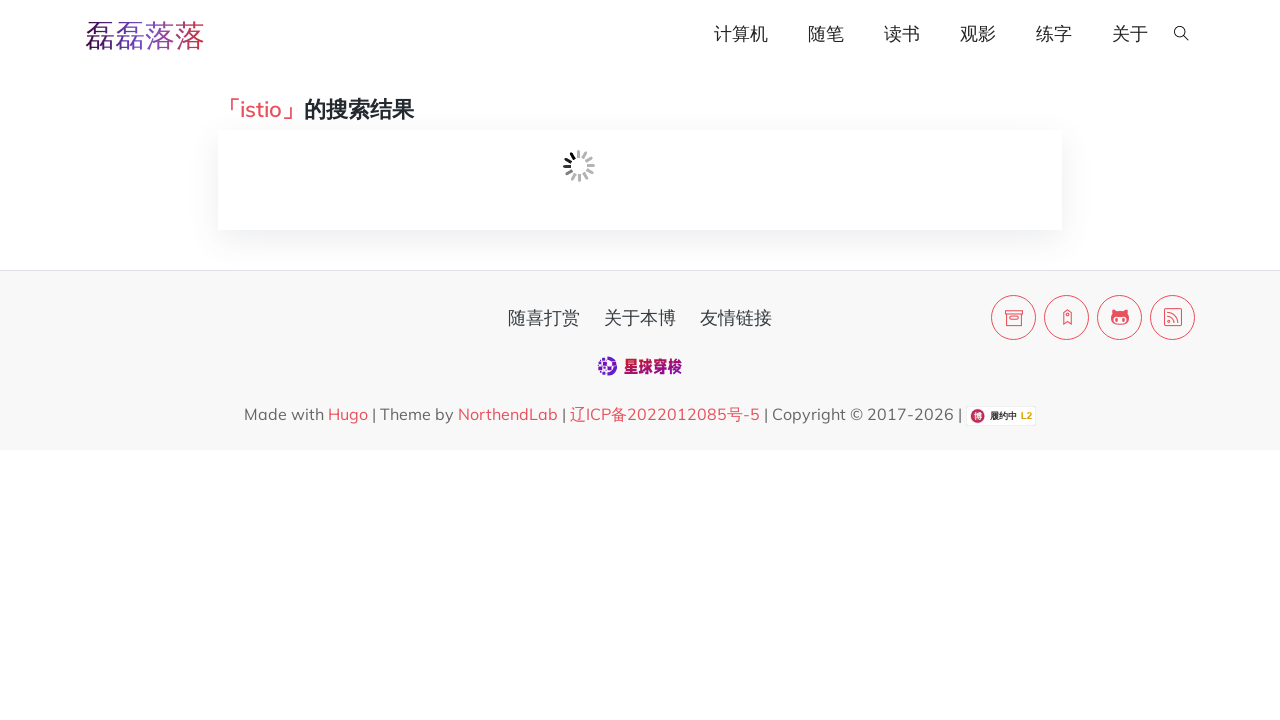

At least one search result appeared for 'istio'
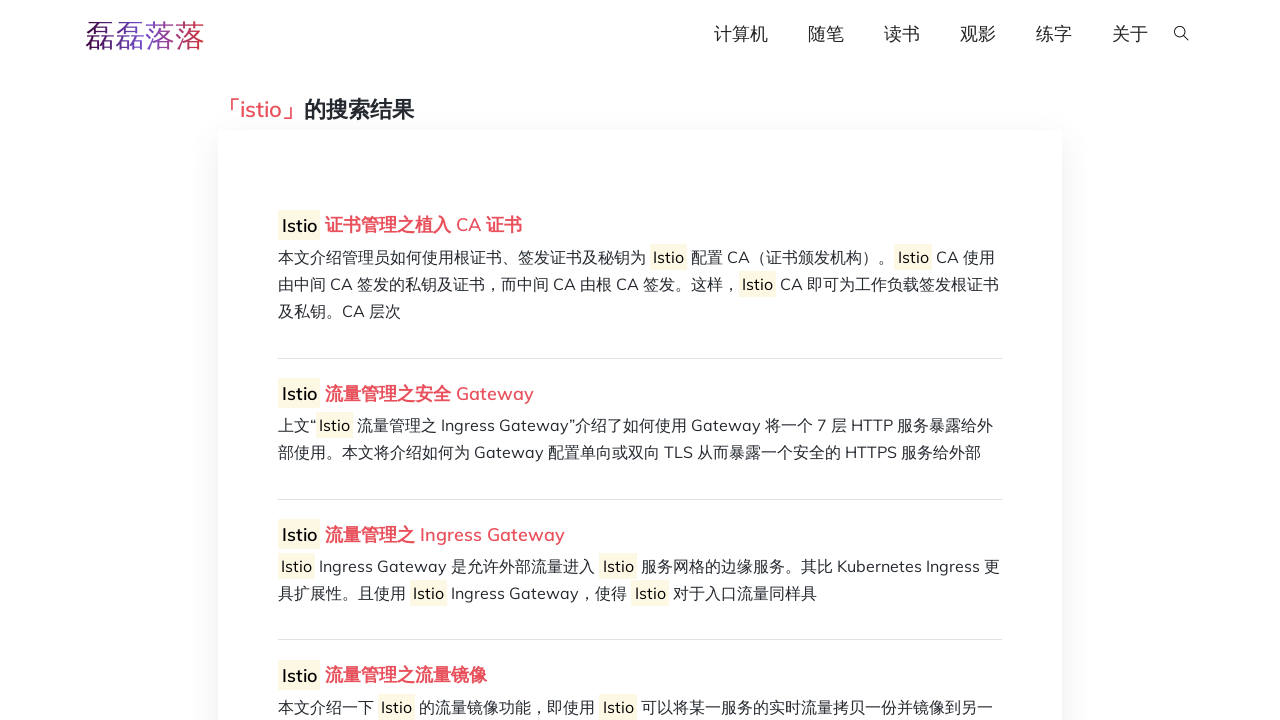

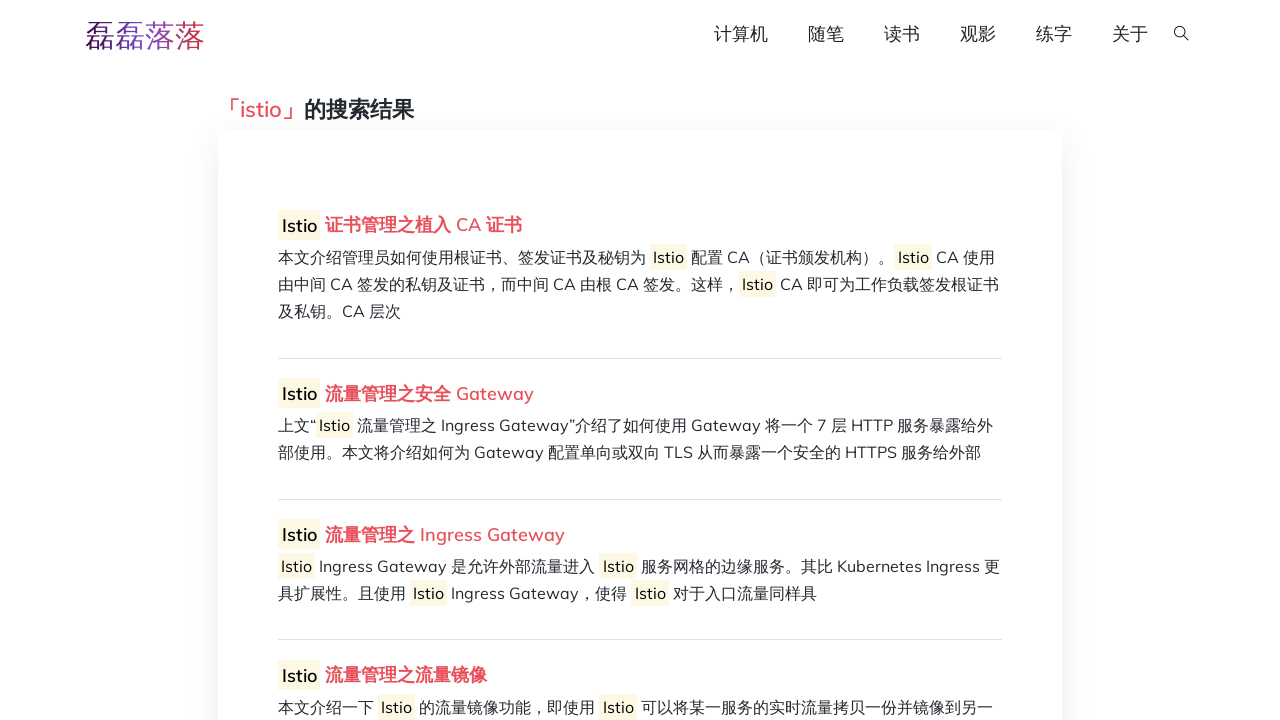